Navigates to Rahul Shetty Academy homepage and verifies the page loads by checking the URL and title are accessible

Starting URL: https://rahulshettyacademy.com/

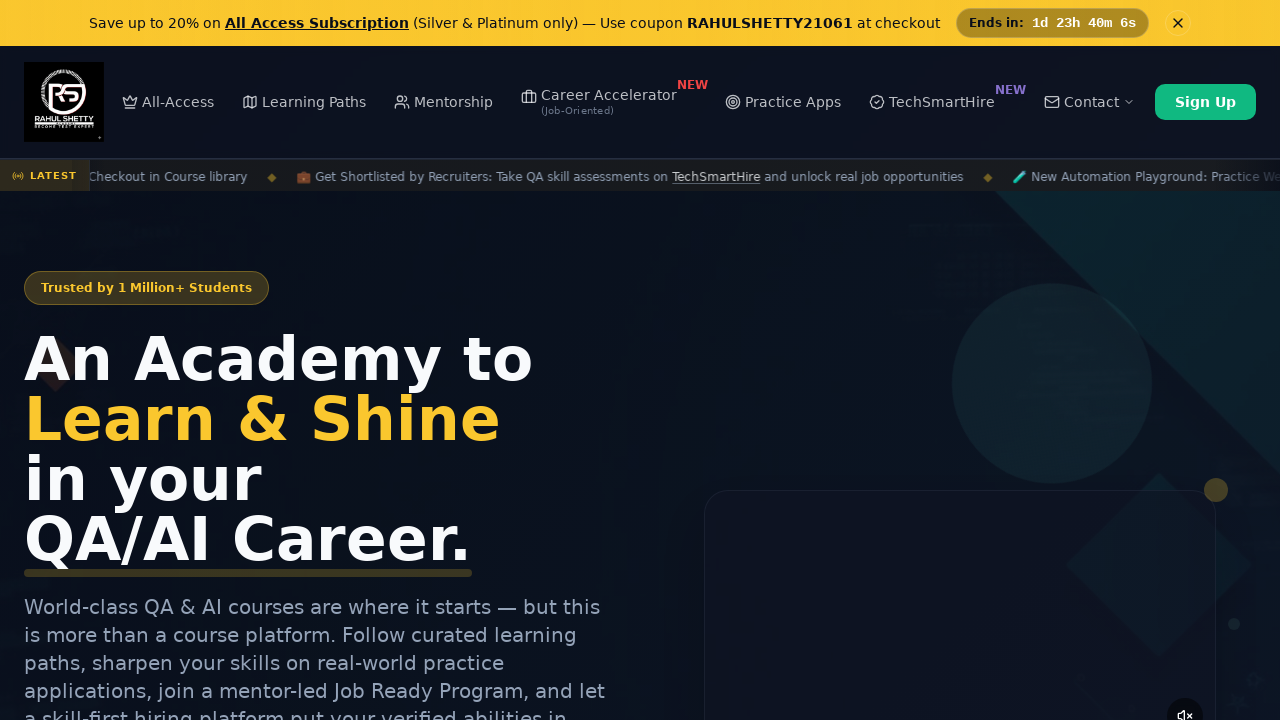

Waited for page to reach domcontentloaded state
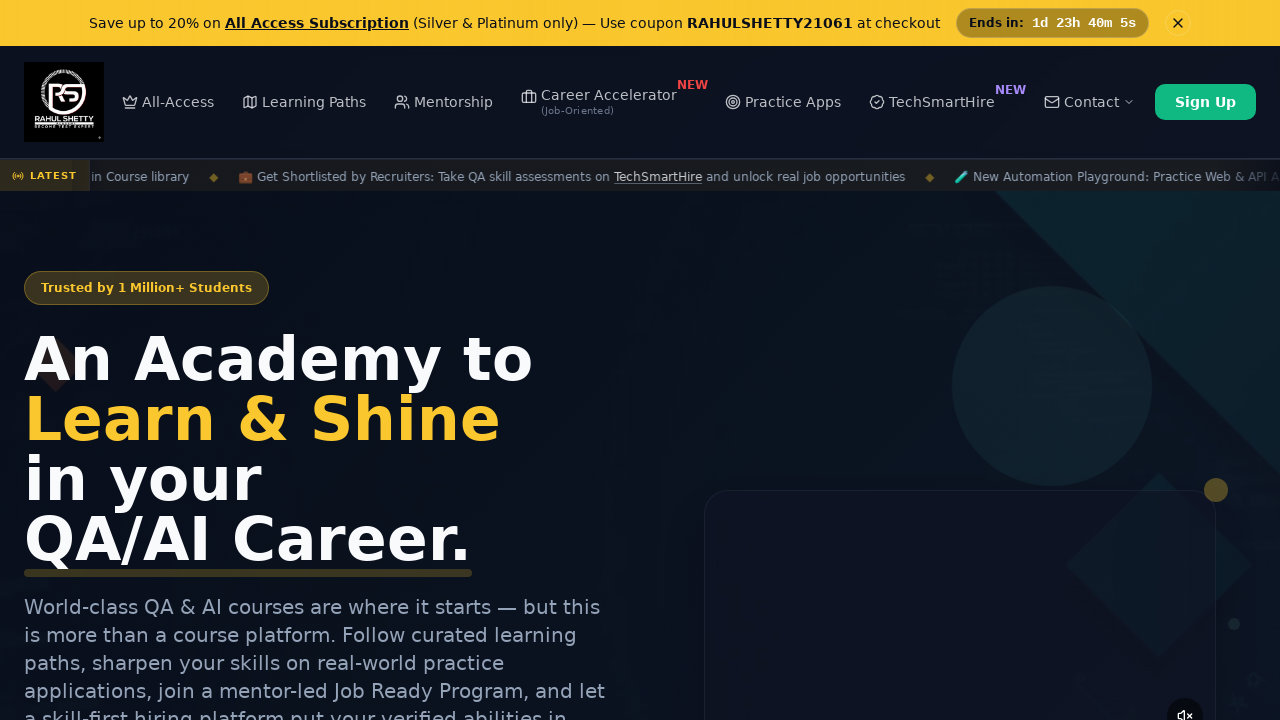

Retrieved current page URL
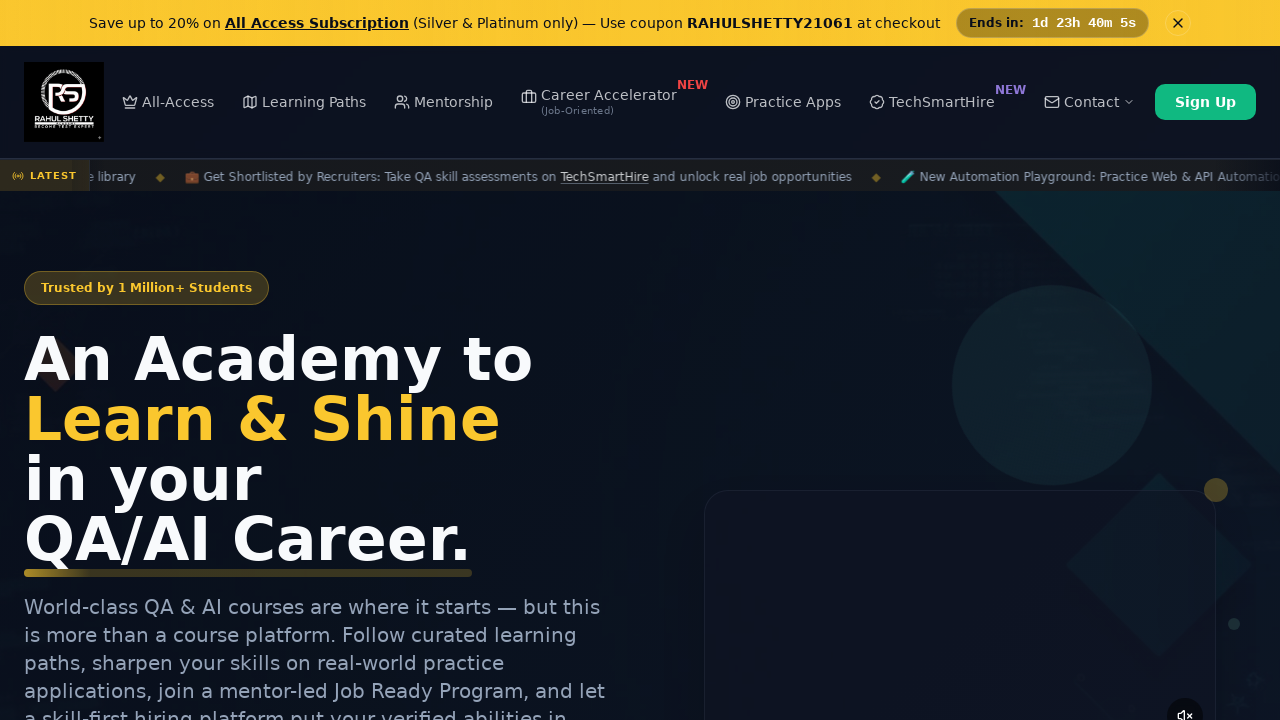

Retrieved page title
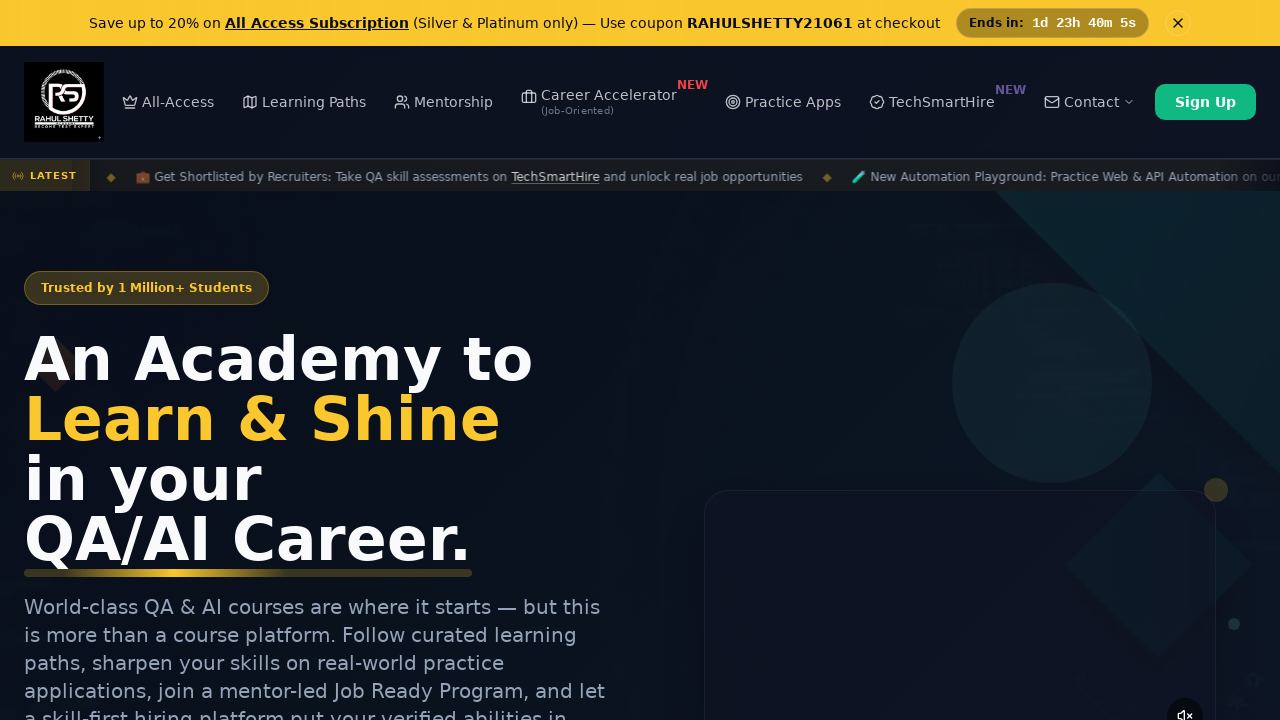

Verified that URL contains 'rahulshettyacademy.com'
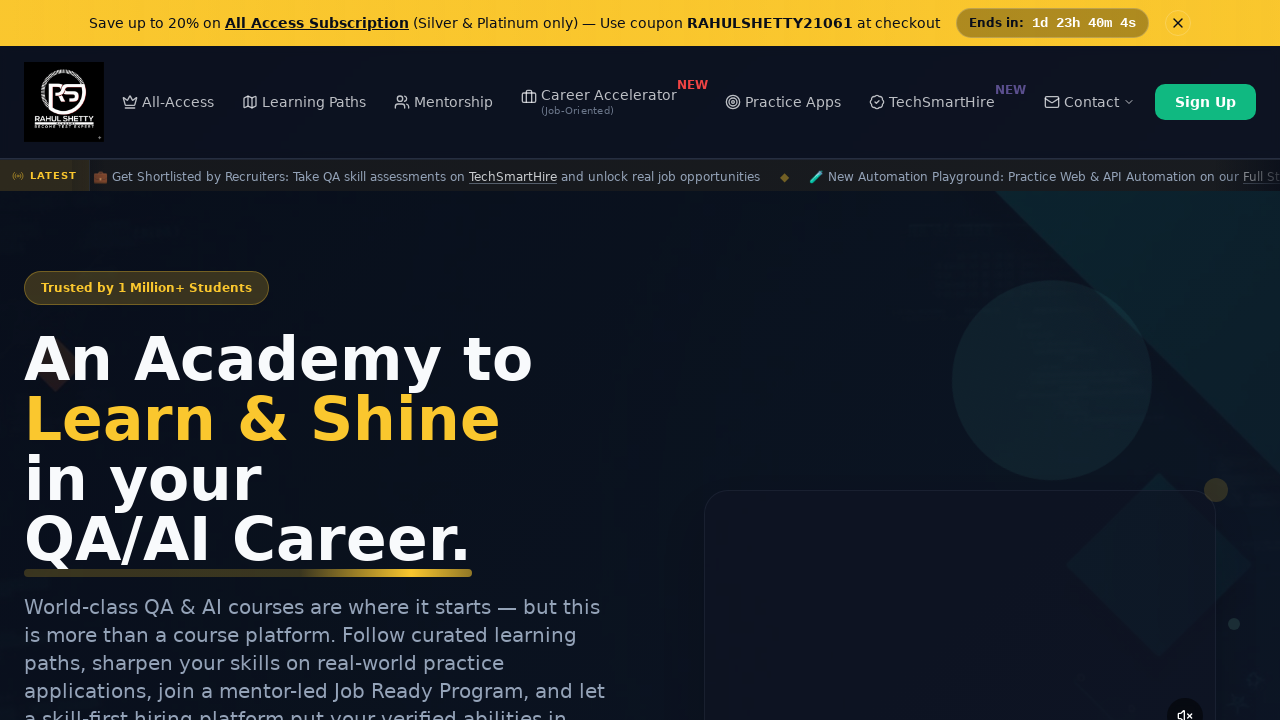

Verified that page title is not None
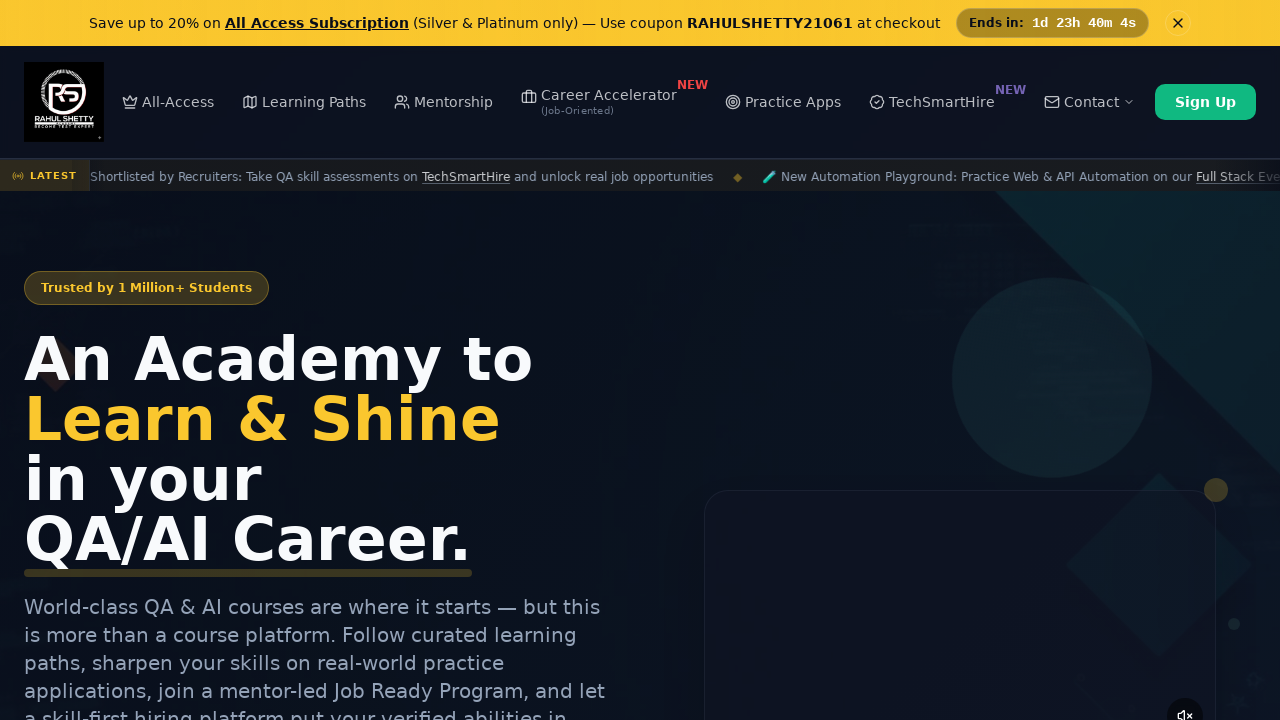

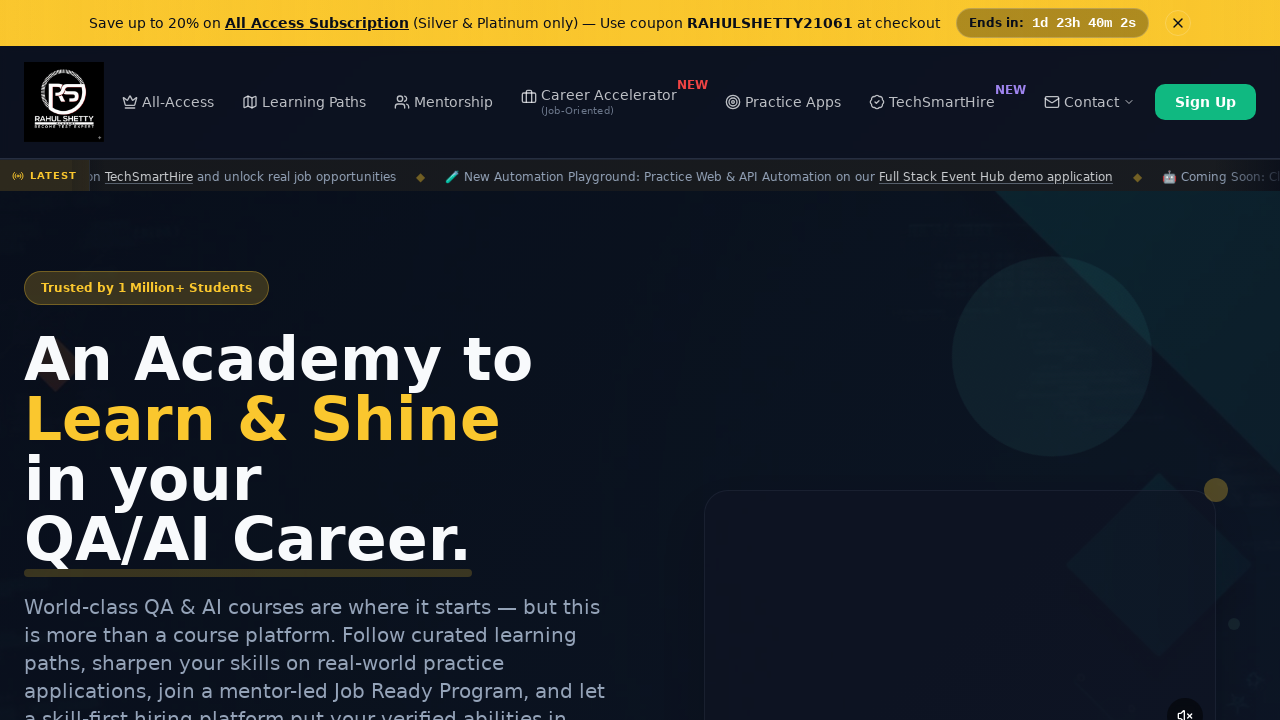